Tests form filling functionality by entering text, selecting radio buttons, checkboxes, dropdown options, and submitting the form

Starting URL: https://www.techlistic.com/p/selenium-practice-form.html

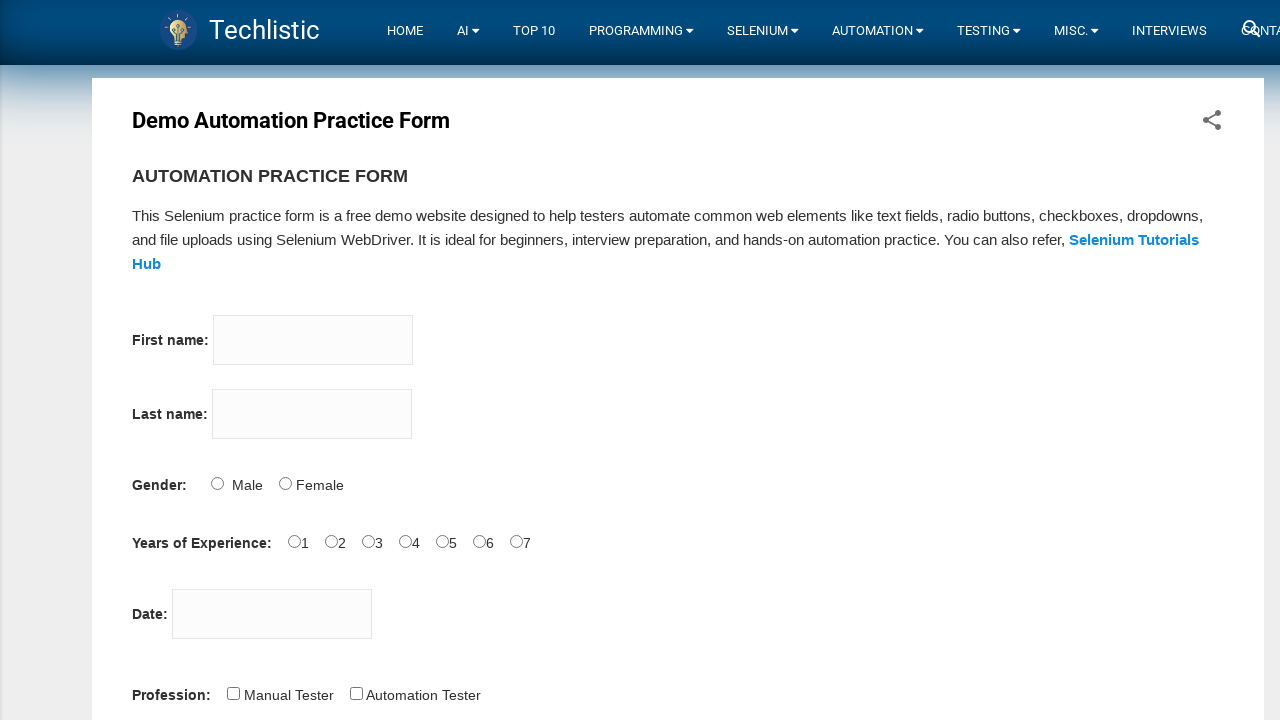

Filled first name field with 'Puppeteer' on input[name='firstname']
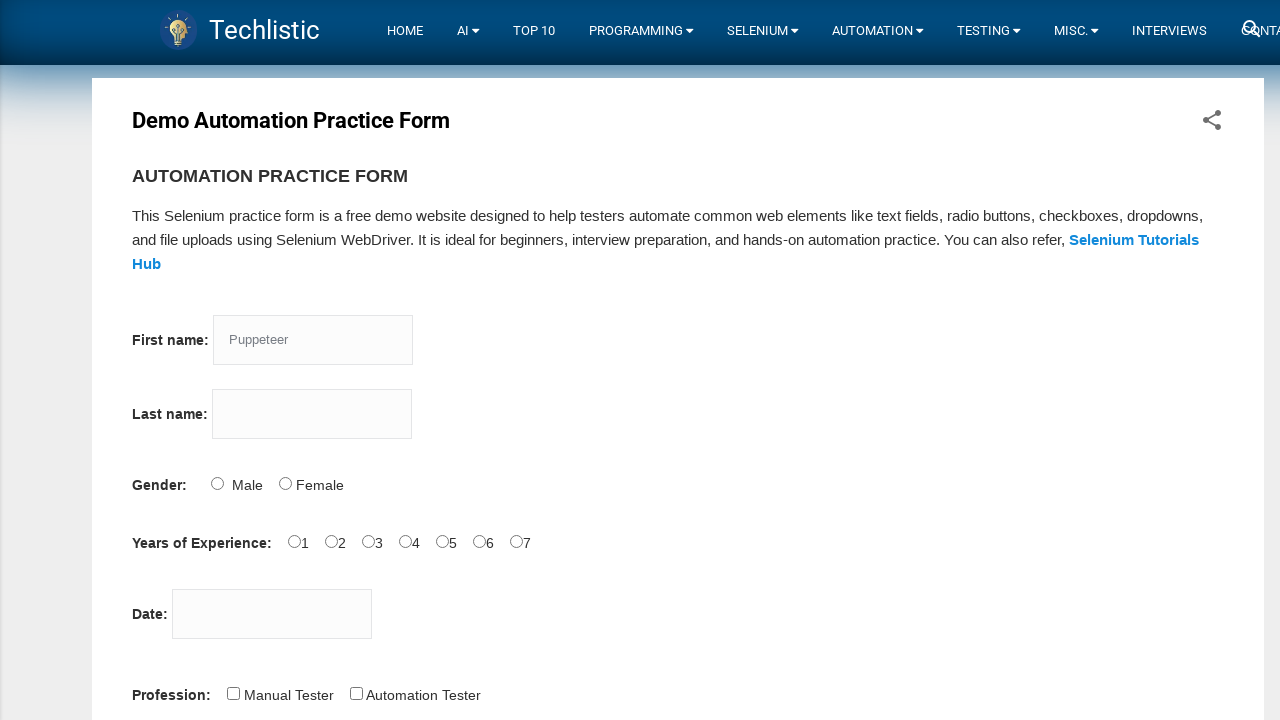

Selected experience radio button at (516, 541) on #exp-6
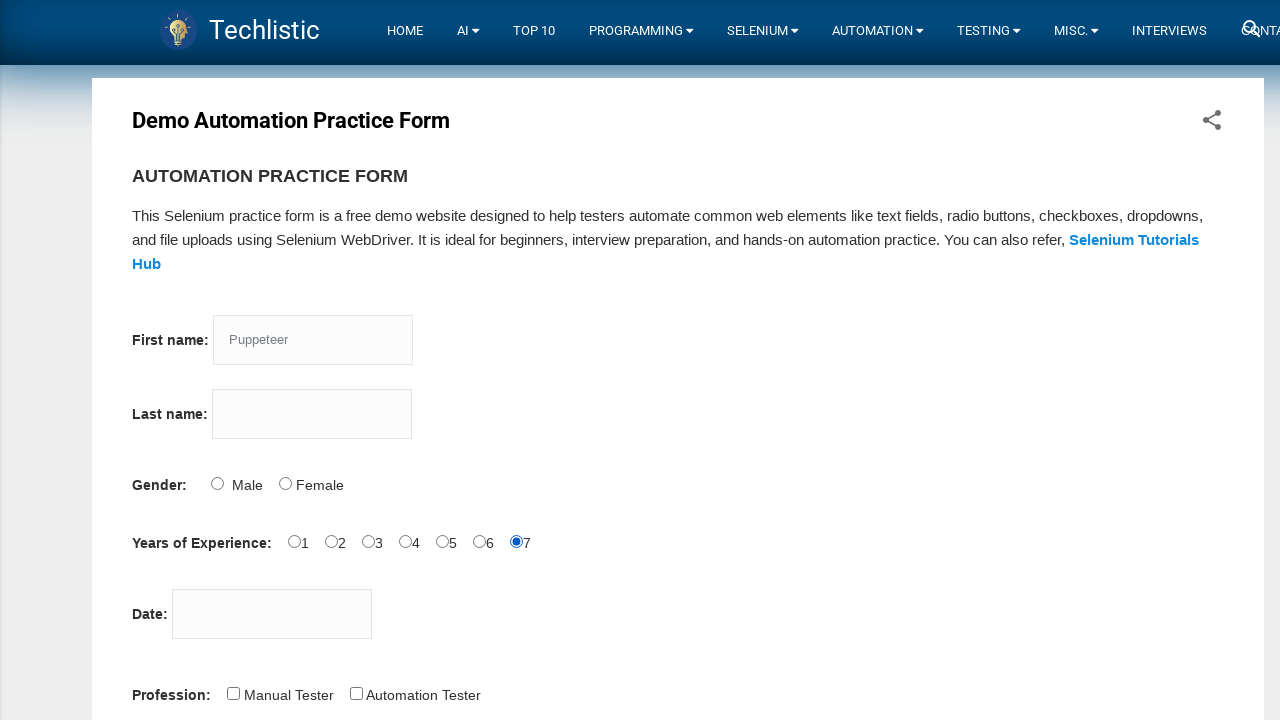

Checked profession checkbox at (356, 693) on #profession-1
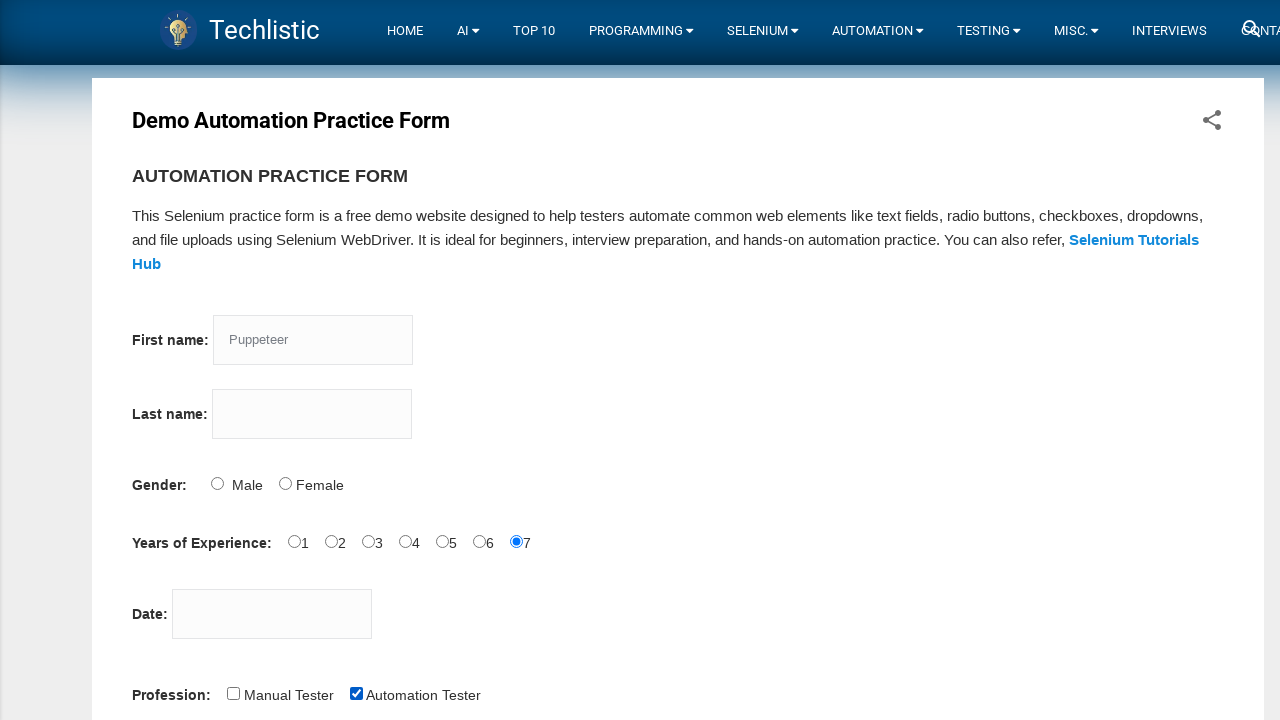

Selected 'Europe' from continents dropdown on #continents
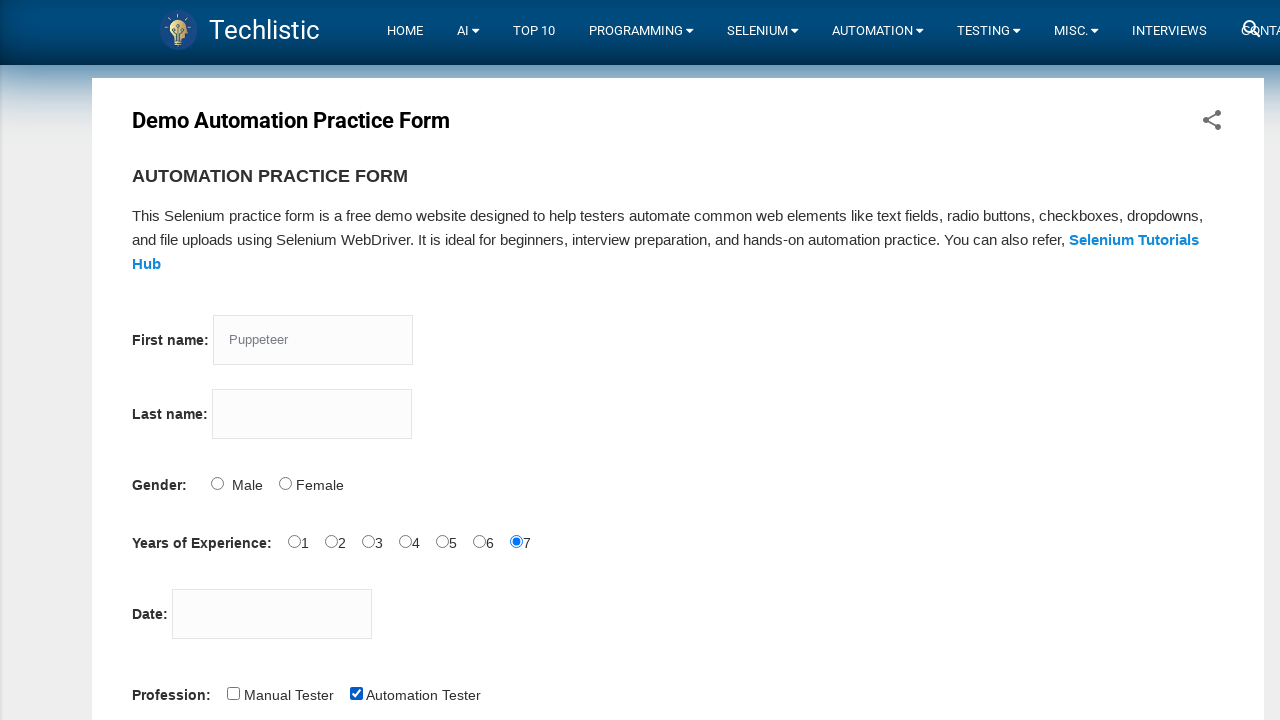

Clicked submit button to submit form at (157, 360) on #submit
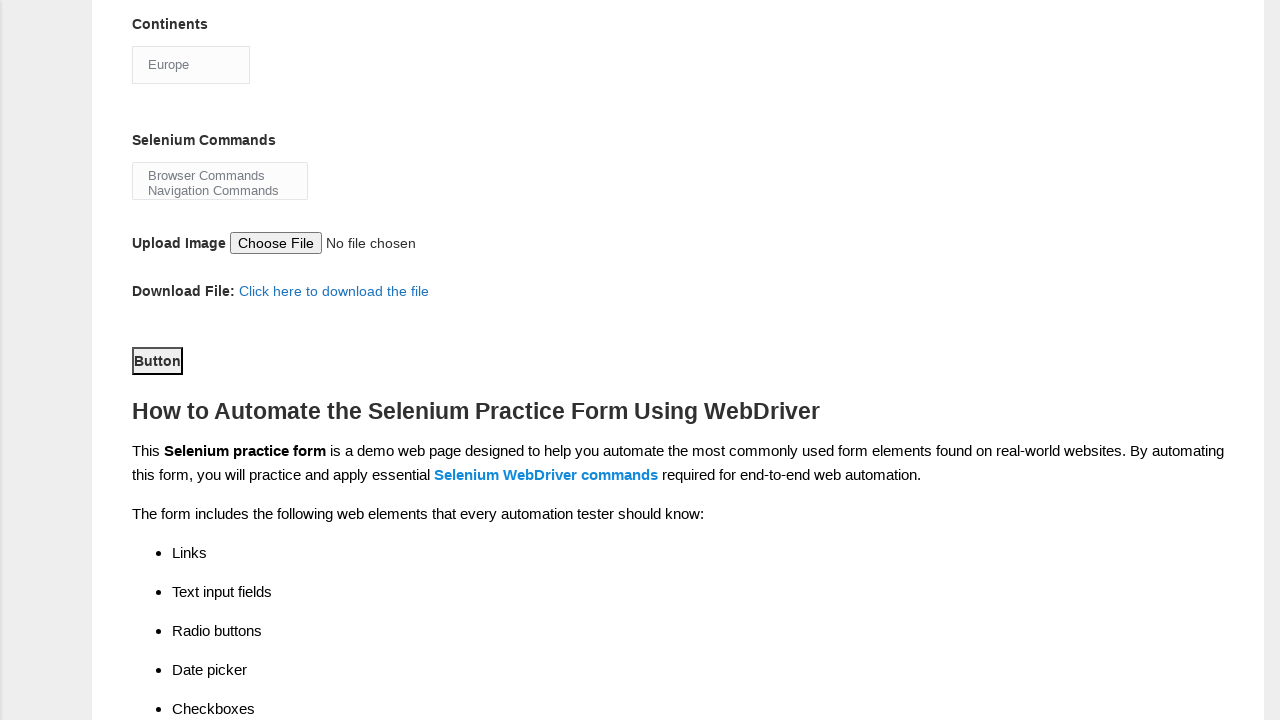

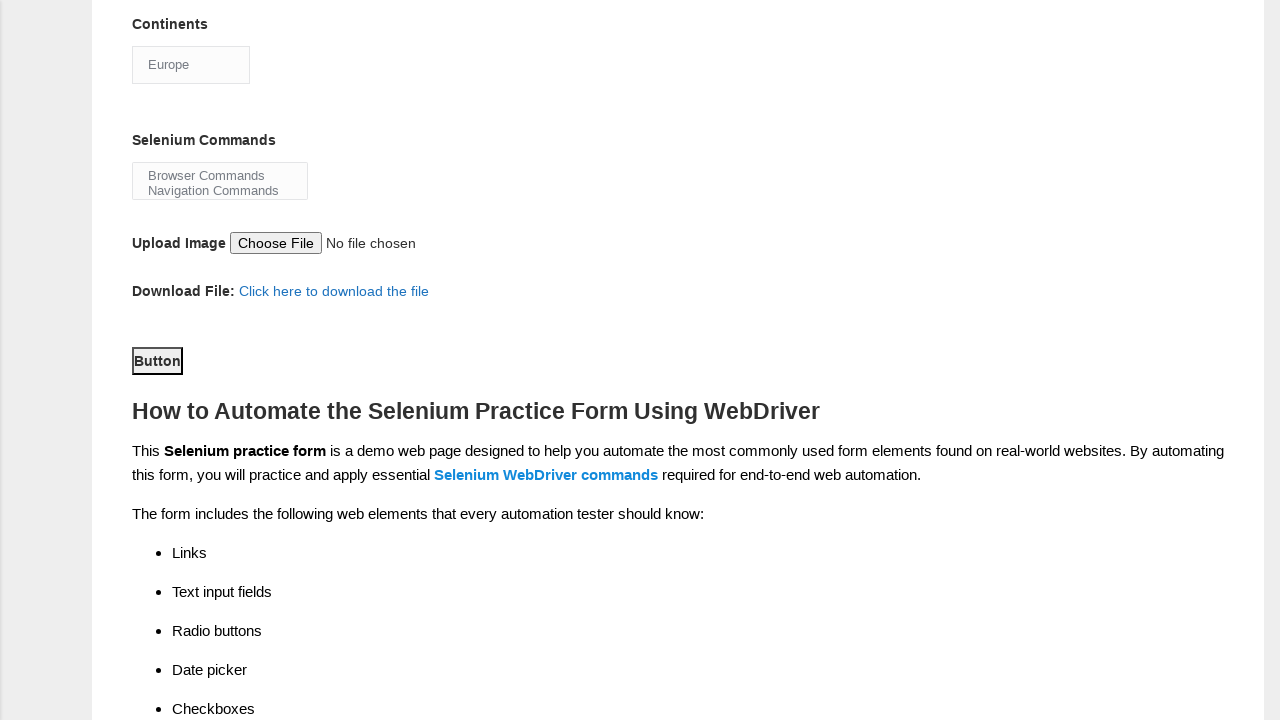